Tests CSS selector pattern matching on a calorie calculator page by locating elements using attribute selectors with starts-with, contains, and ends-with patterns.

Starting URL: https://www.calculator.net/calorie-calculator.html

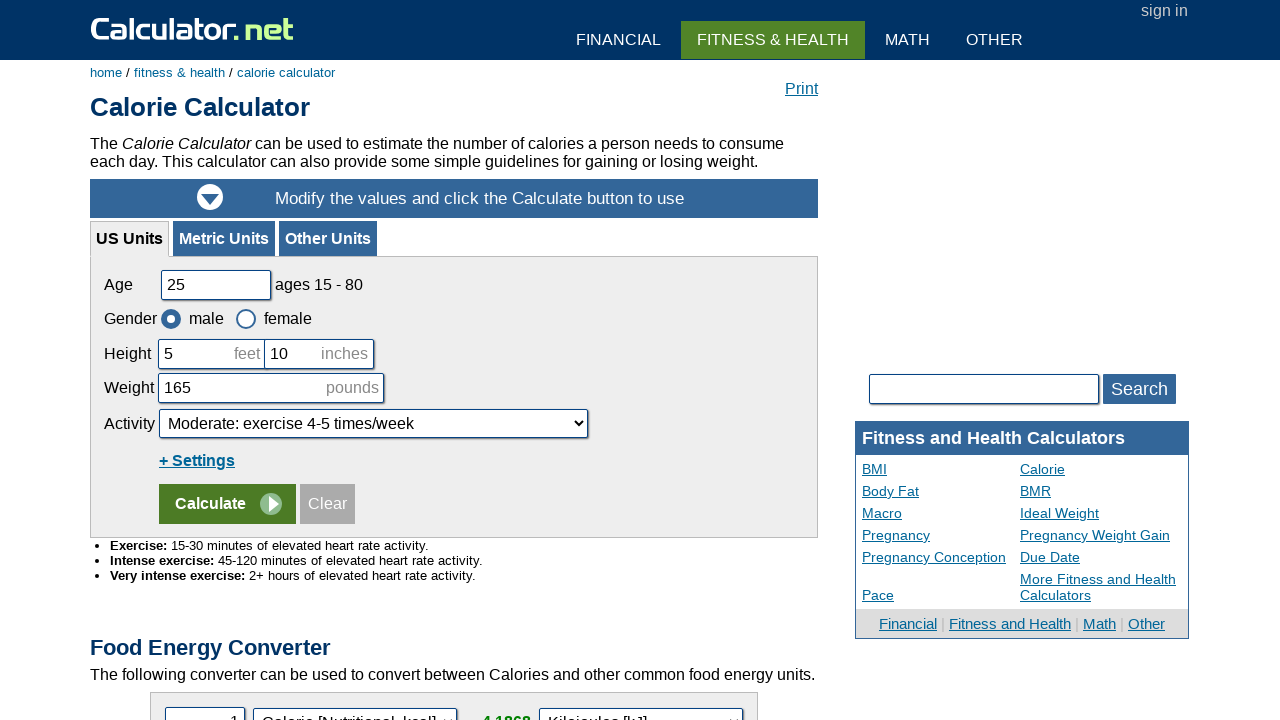

Waited for page to load (domcontentloaded state)
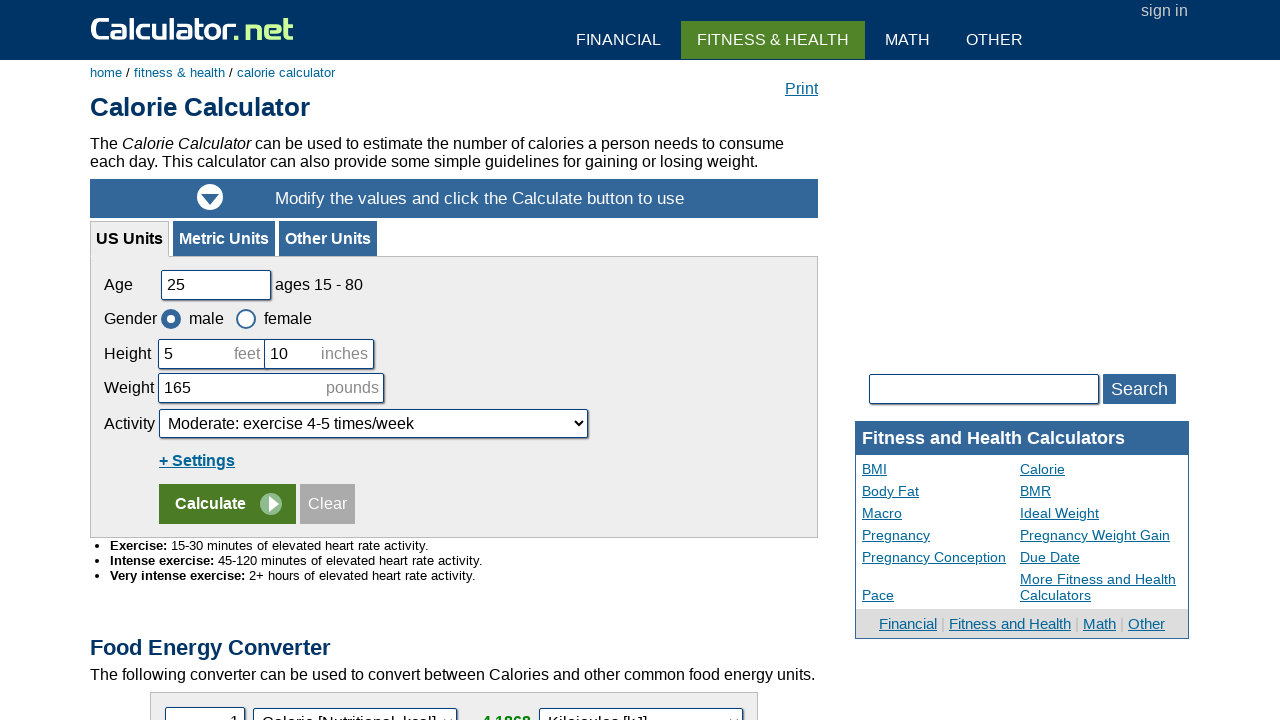

Located elements with id starting with 'c' using CSS attribute selector [id^='c']
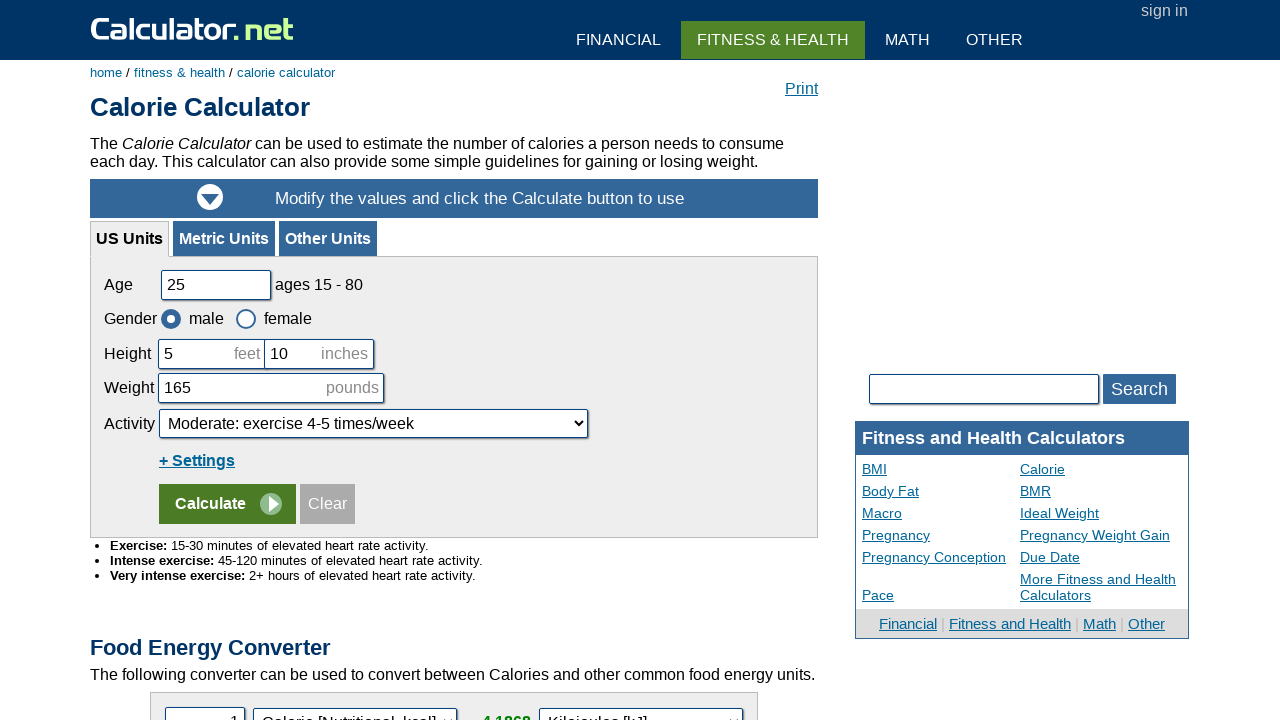

Waited for first element with id starting with 'c' to be attached
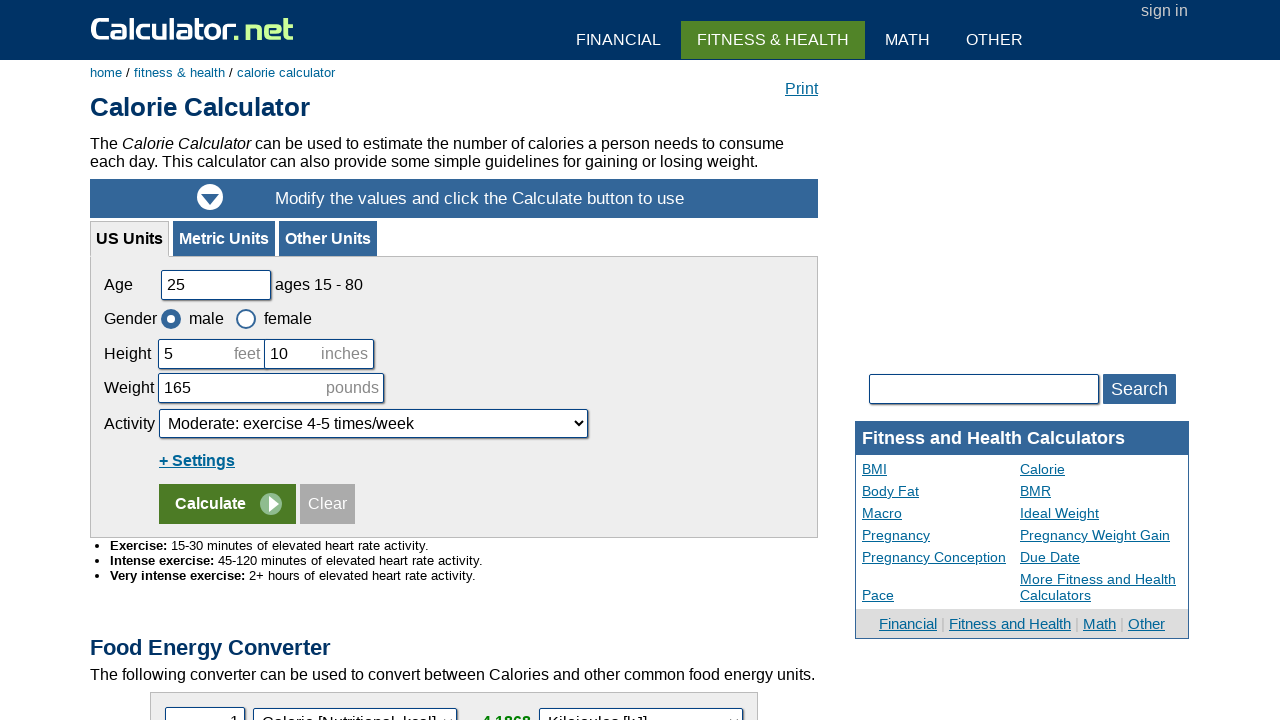

Located elements with name containing 'height' using CSS attribute selector [name*='height']
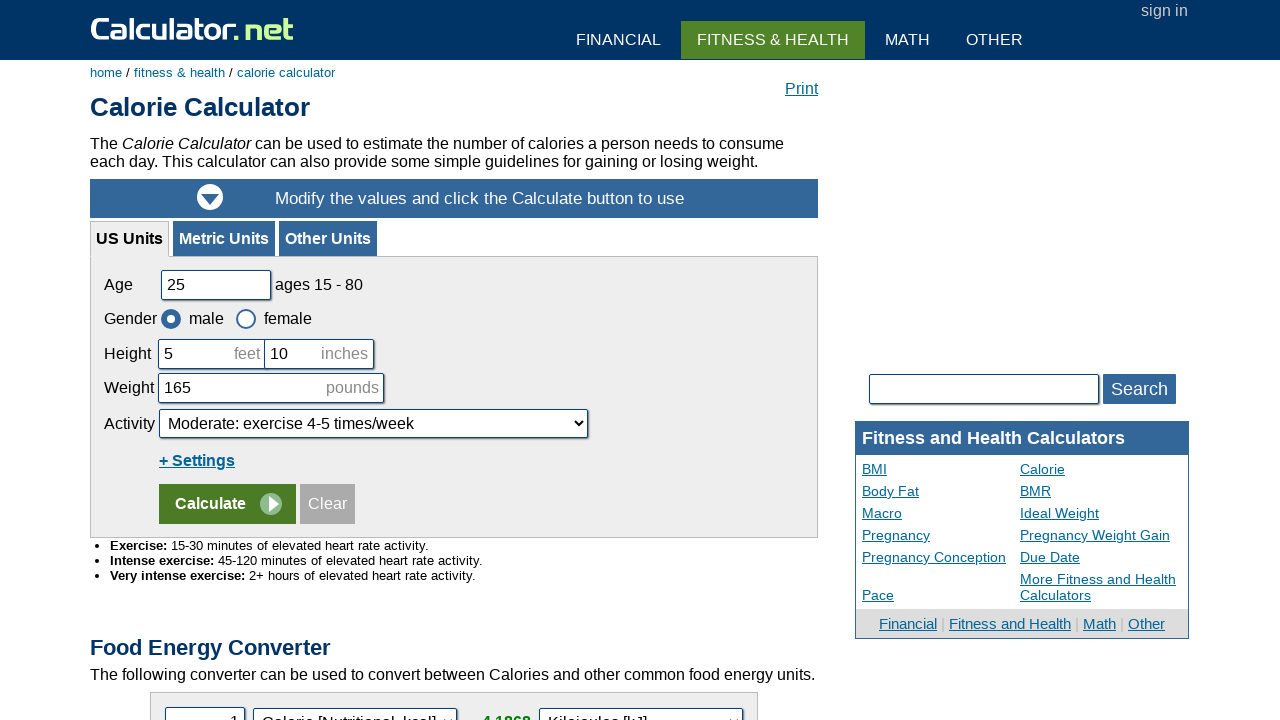

Waited for first element with name containing 'height' to be attached
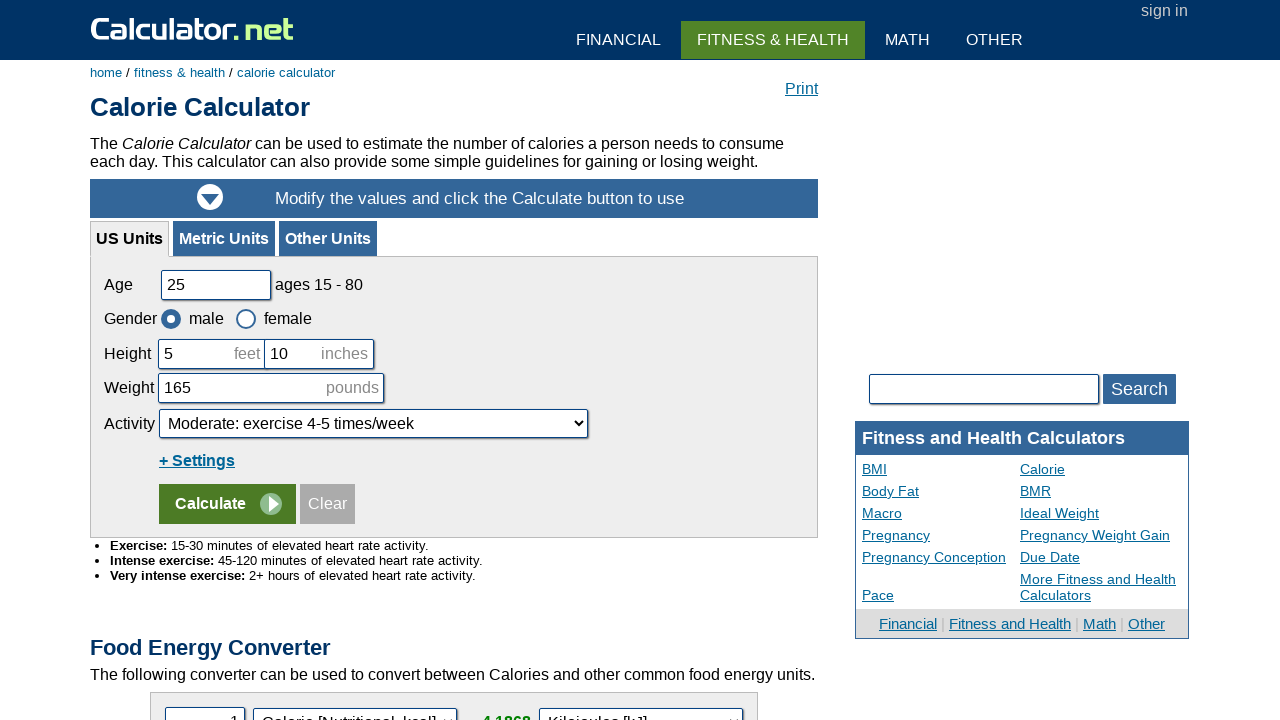

Located elements with id ending with 'weight' using CSS attribute selector [id$='weight']
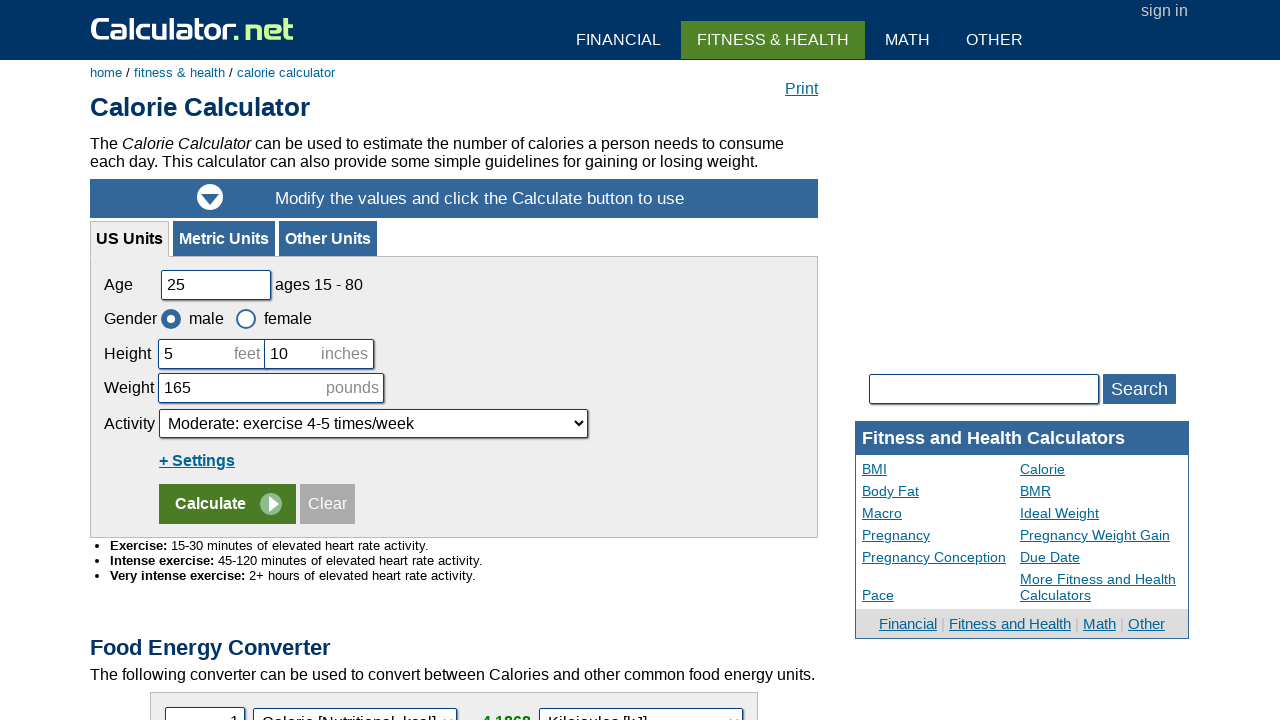

Waited for first element with id ending with 'weight' to be attached
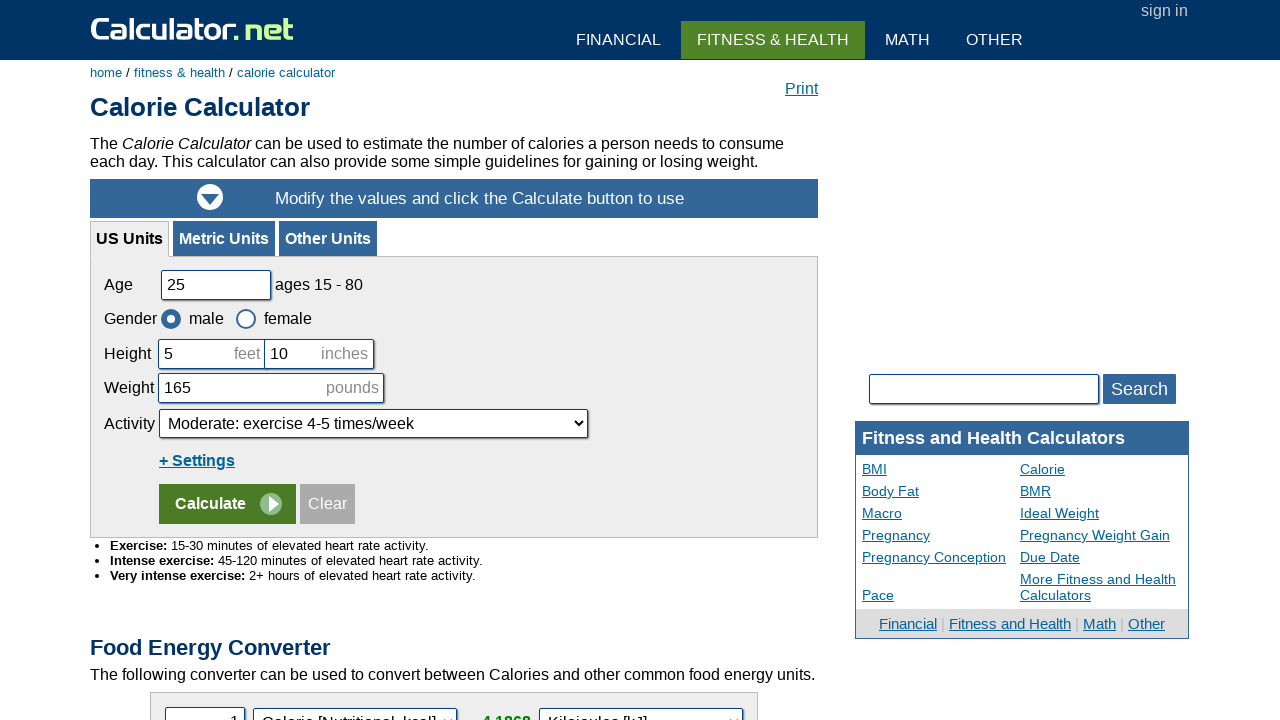

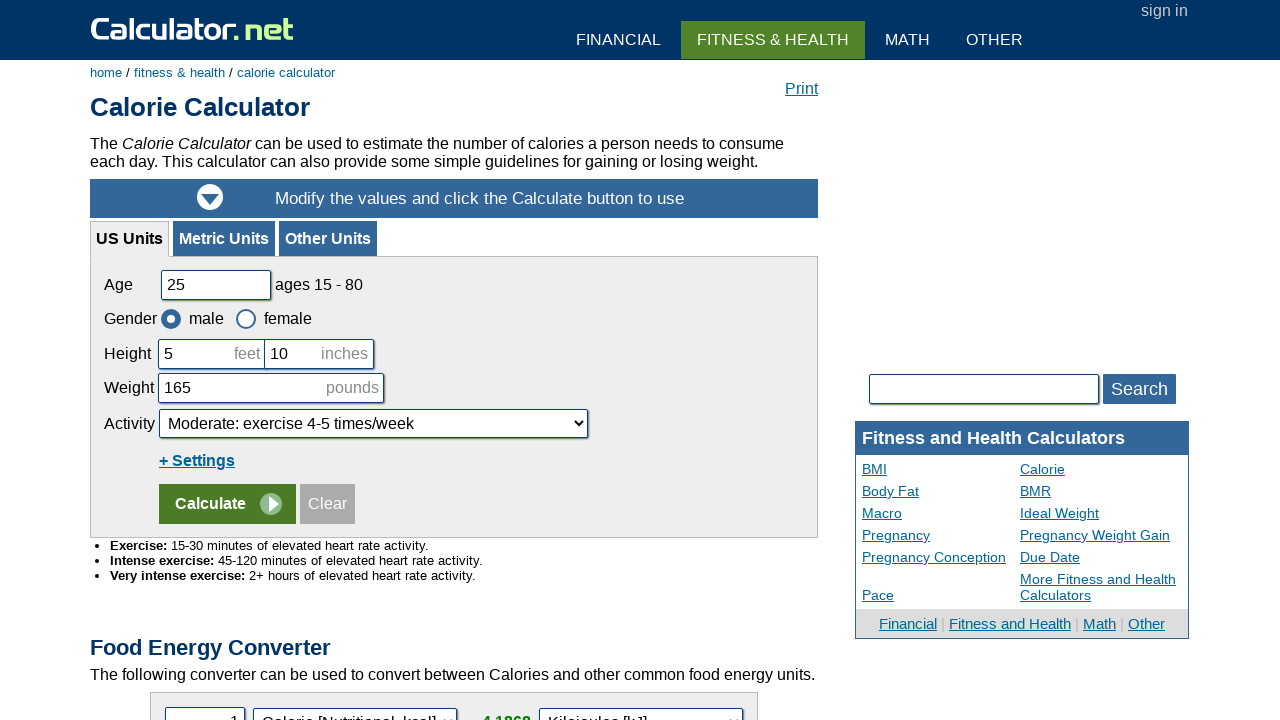